Tests dropdown list functionality by selecting an option from the dropdown menu and verifying dropdown properties

Starting URL: https://the-internet.herokuapp.com/dropdown

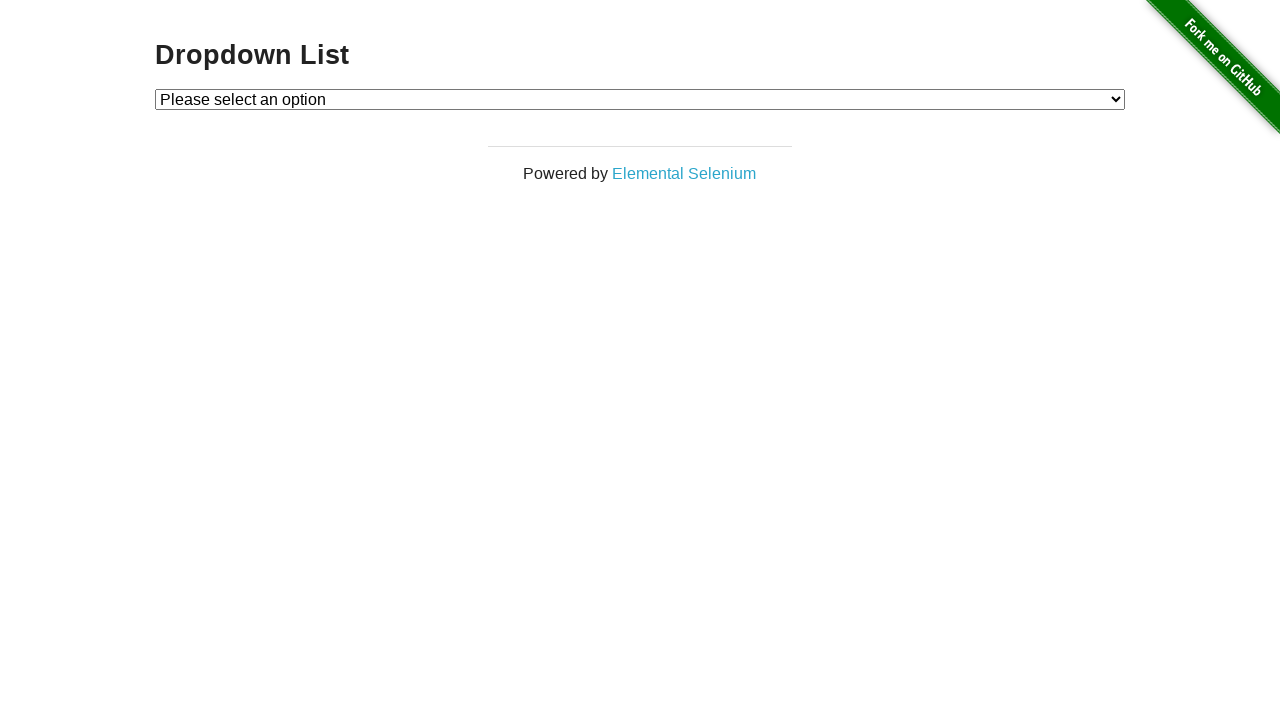

Located the dropdown element
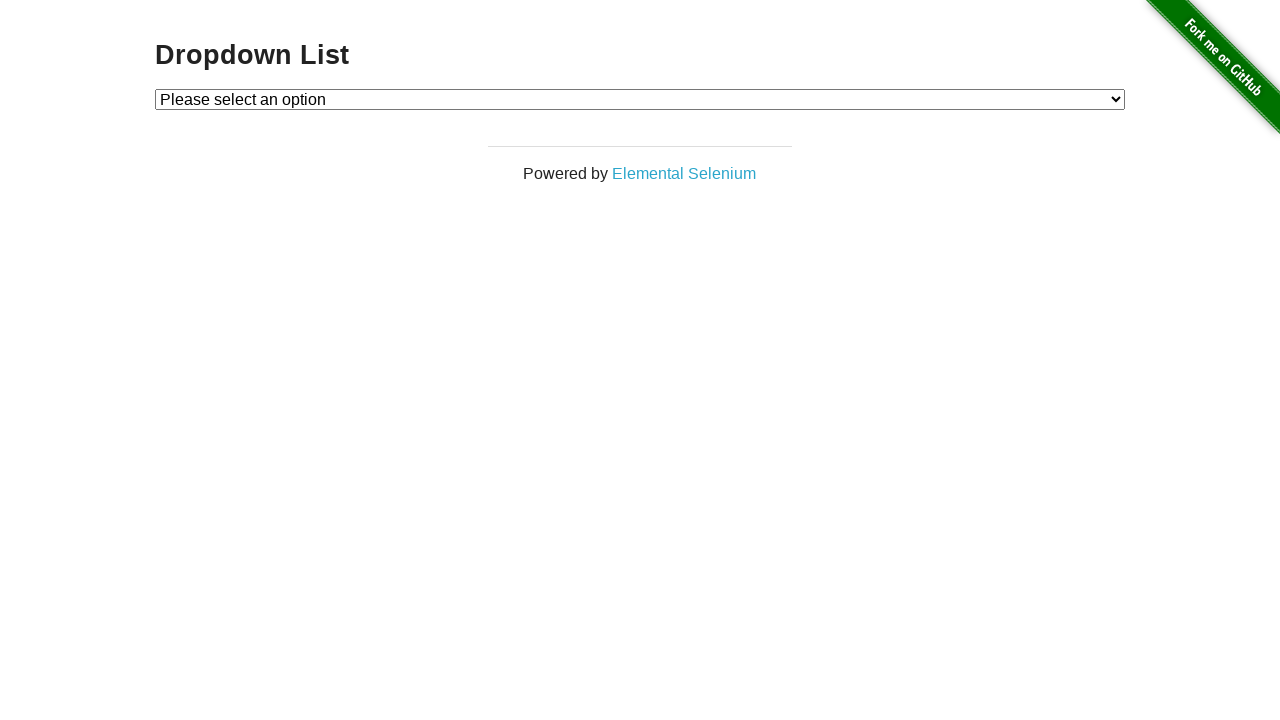

Verified dropdown is single selection (not multiple)
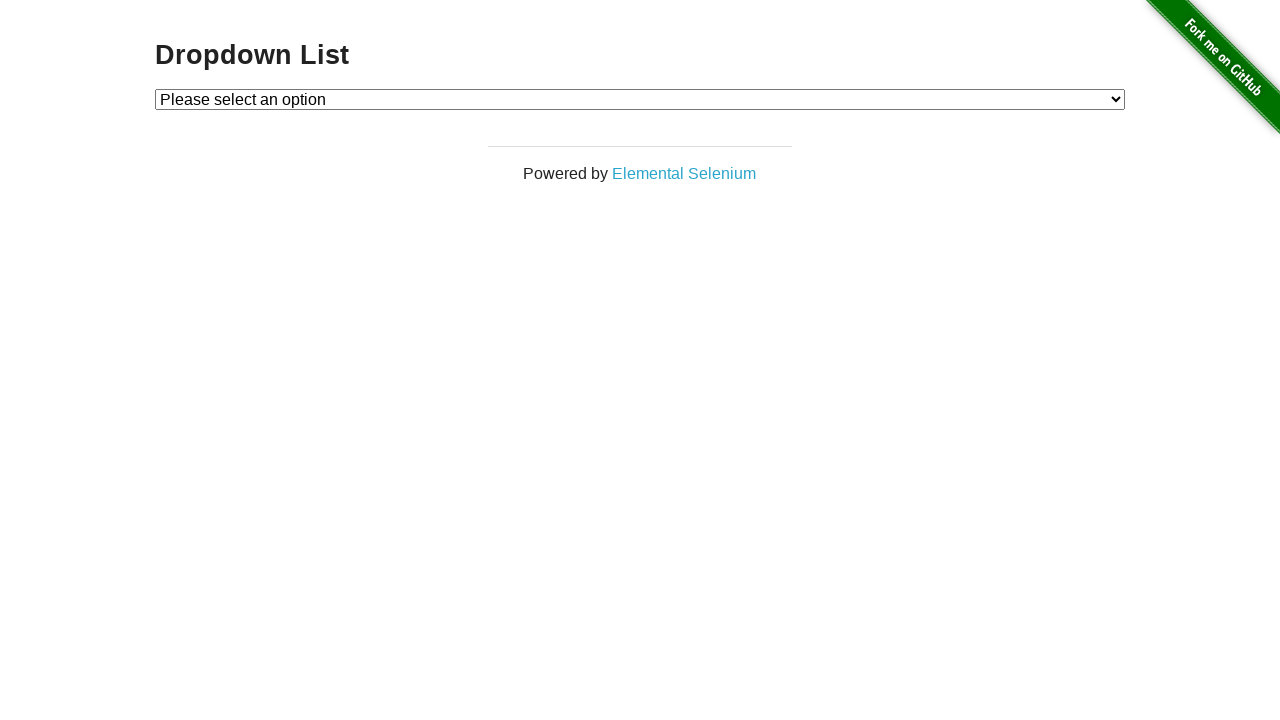

Verified dropdown contains exactly 3 options
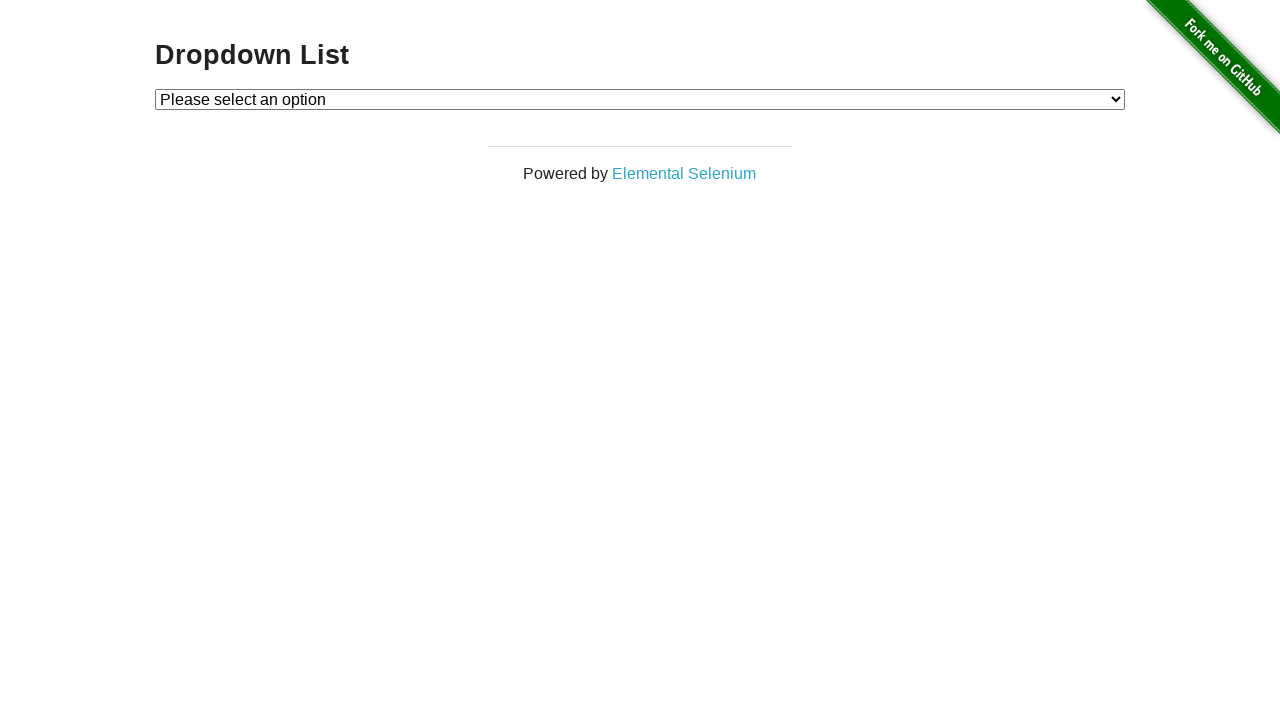

Selected option with value '2' from dropdown on #dropdown
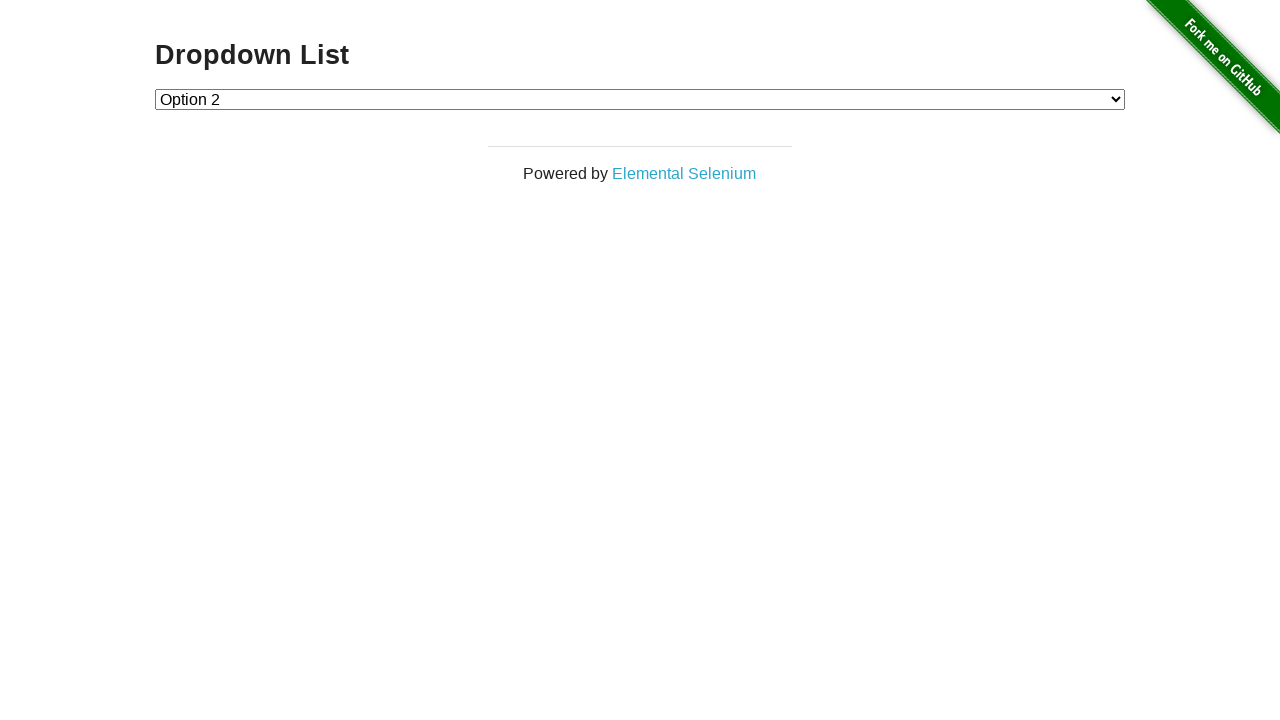

Waited 2 seconds for selection to be visibly rendered
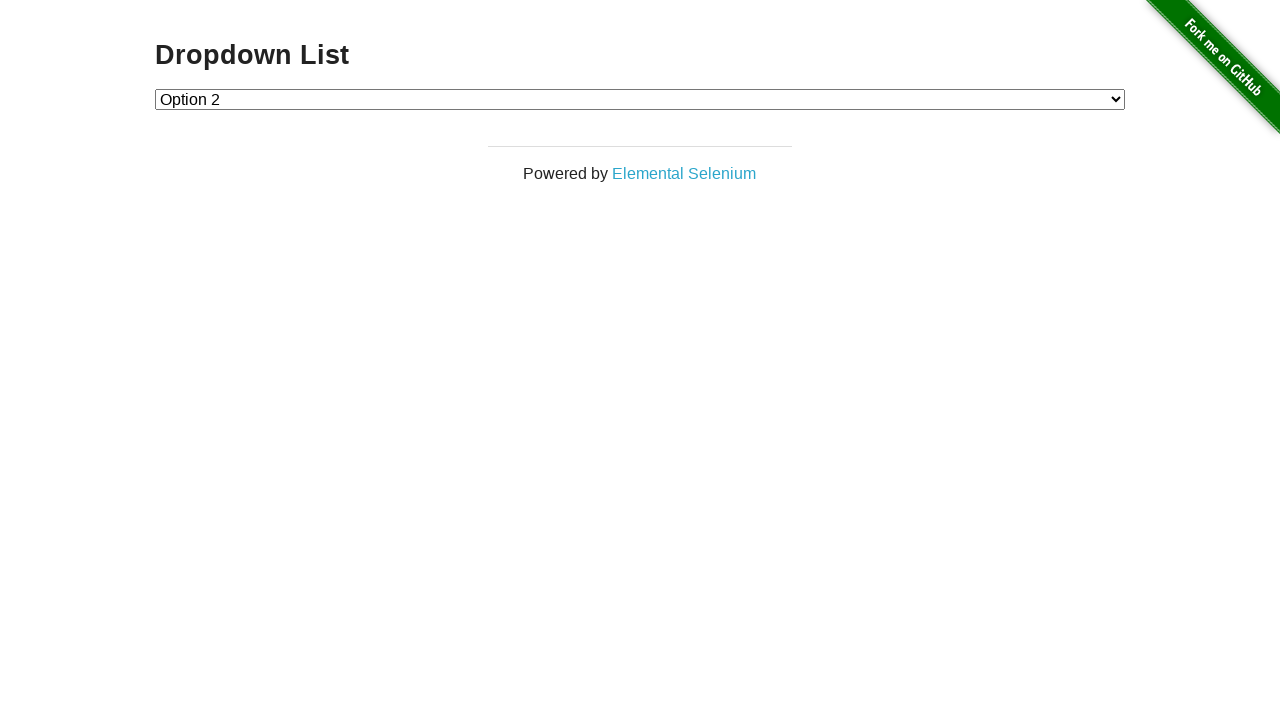

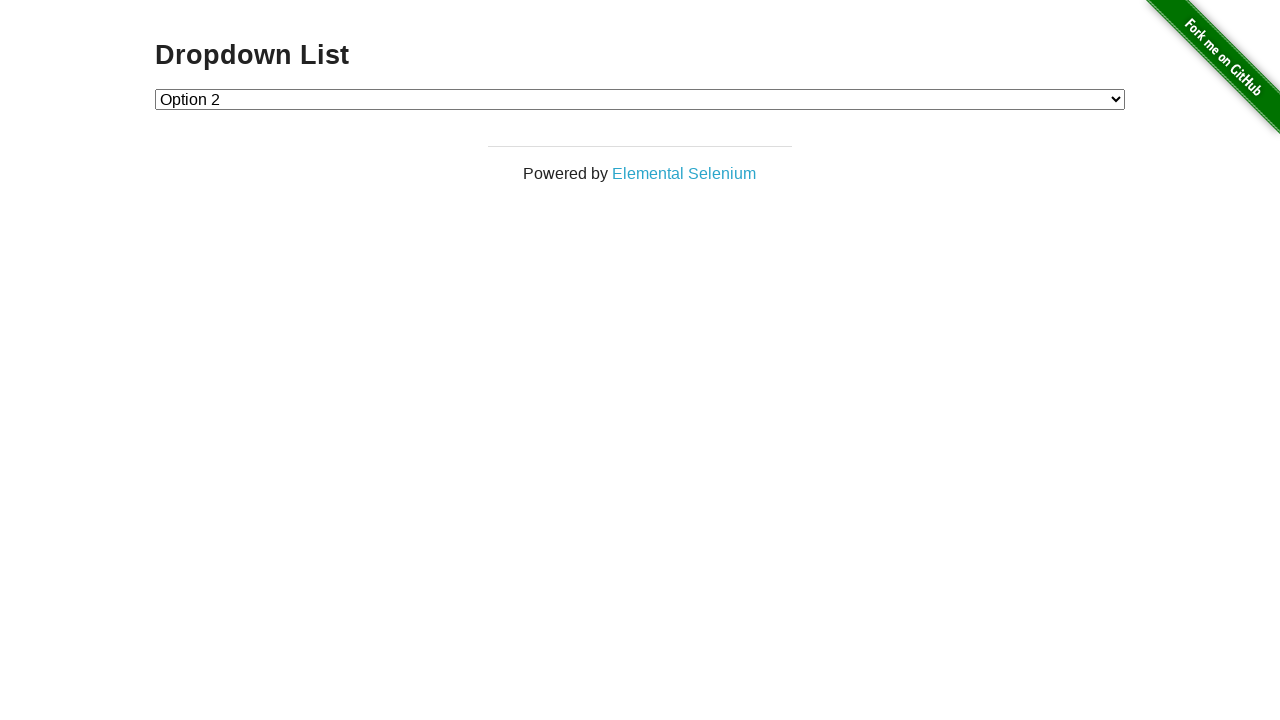